Tests file upload functionality by selecting a file and clicking the submit button on a file upload form

Starting URL: https://awesomeqa.com/selenium/upload.html

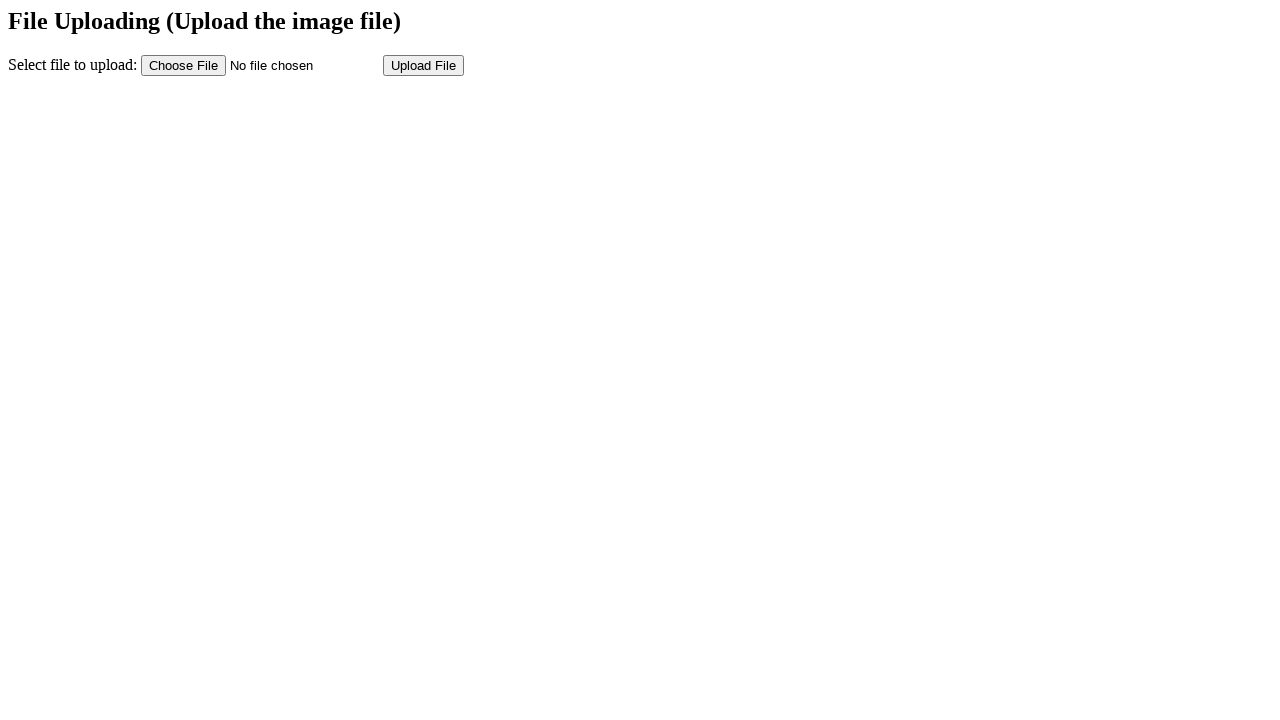

Created temporary test file for upload
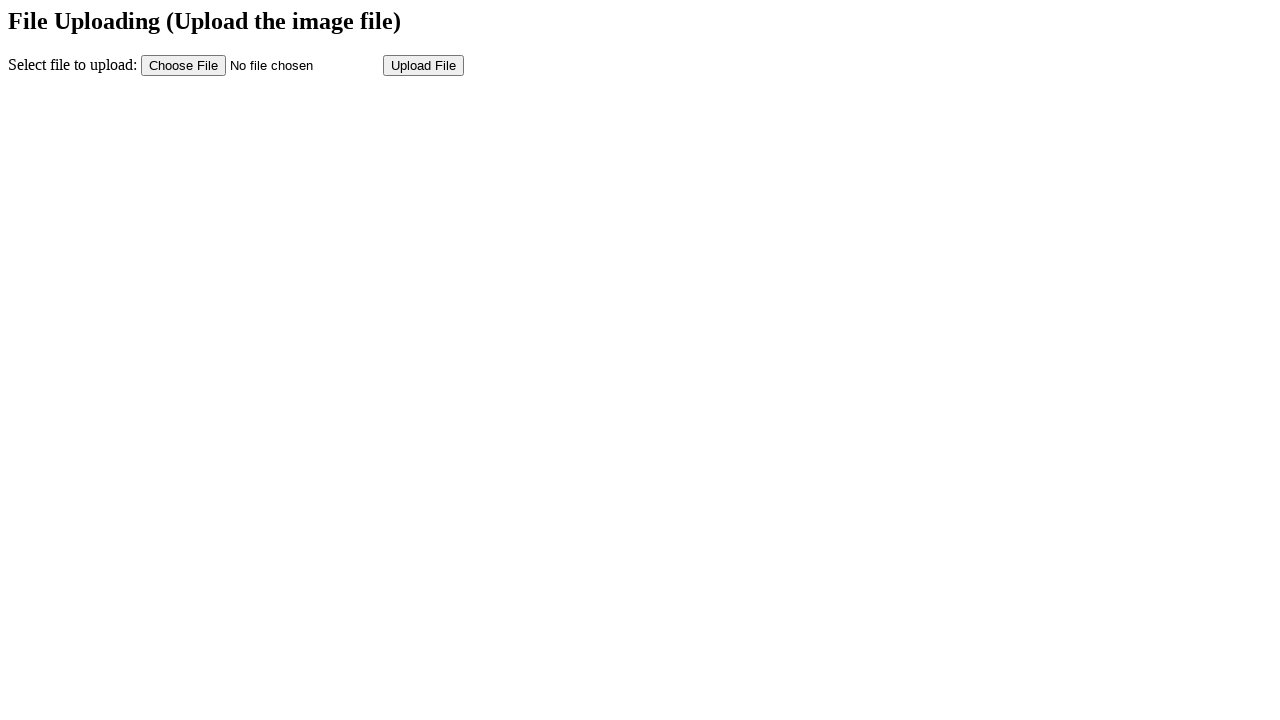

Selected test file for upload
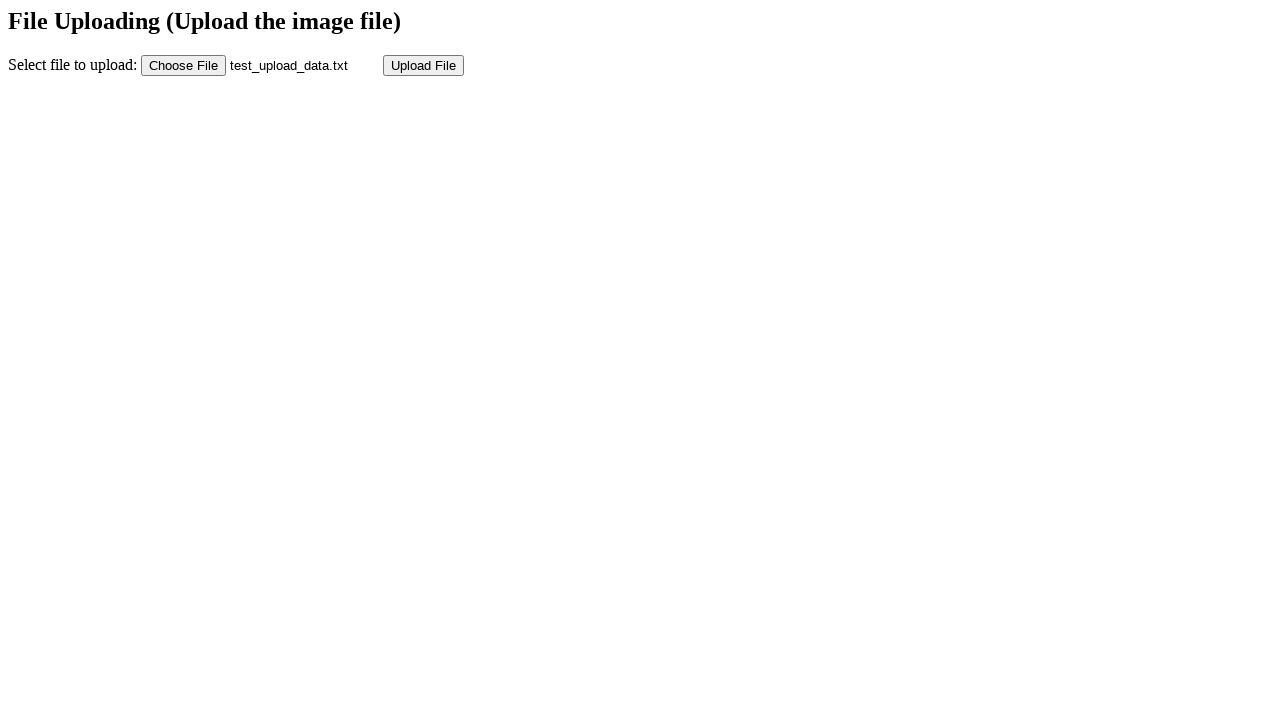

Clicked submit button to upload file at (424, 65) on input[name='submit']
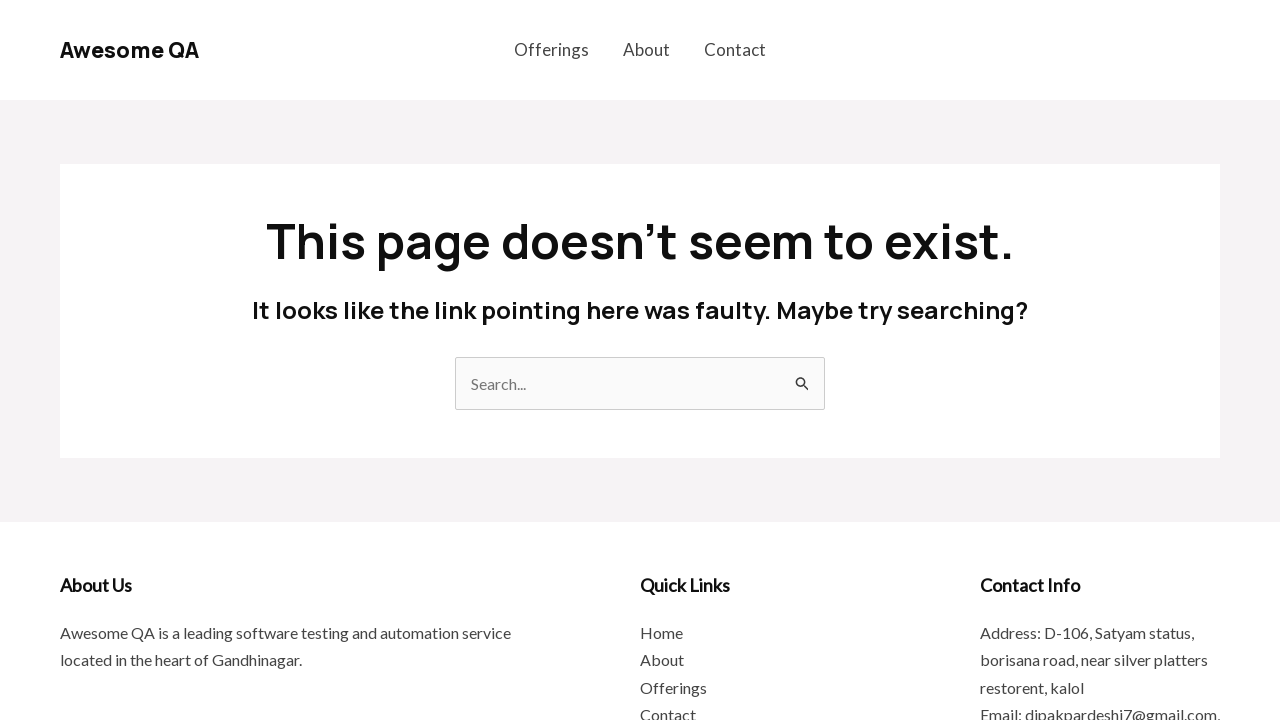

File upload completed and page loaded
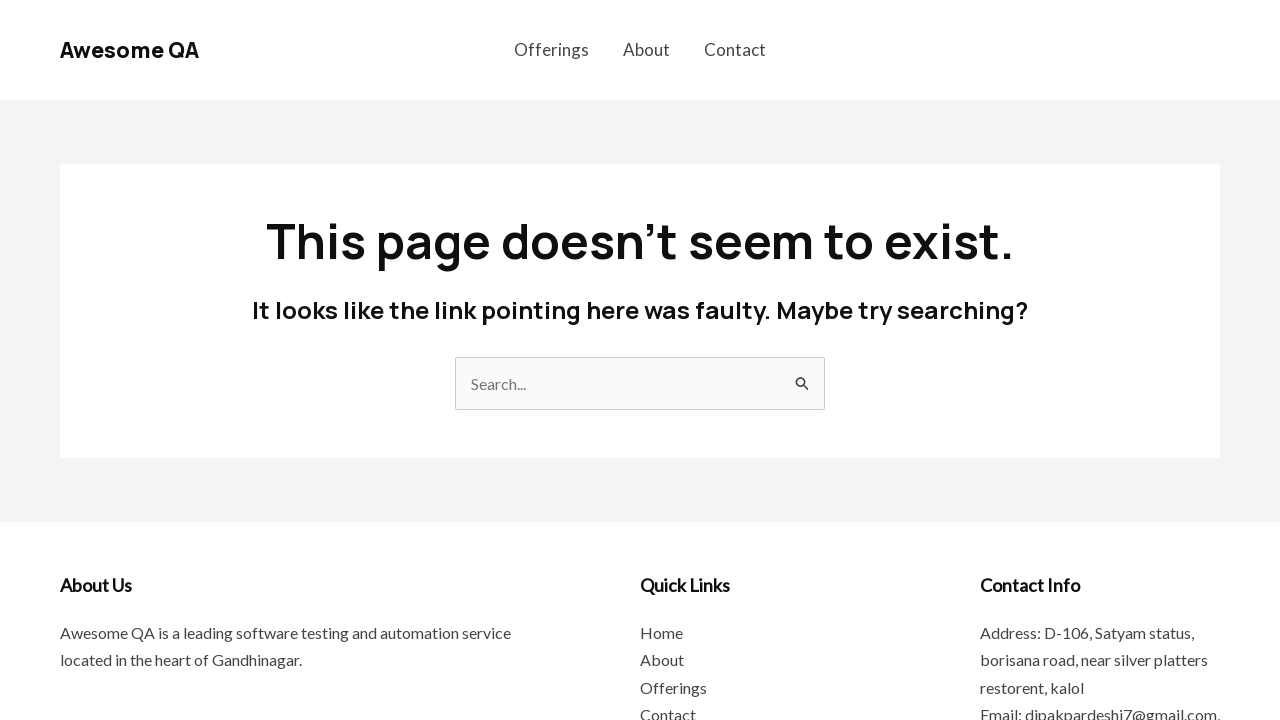

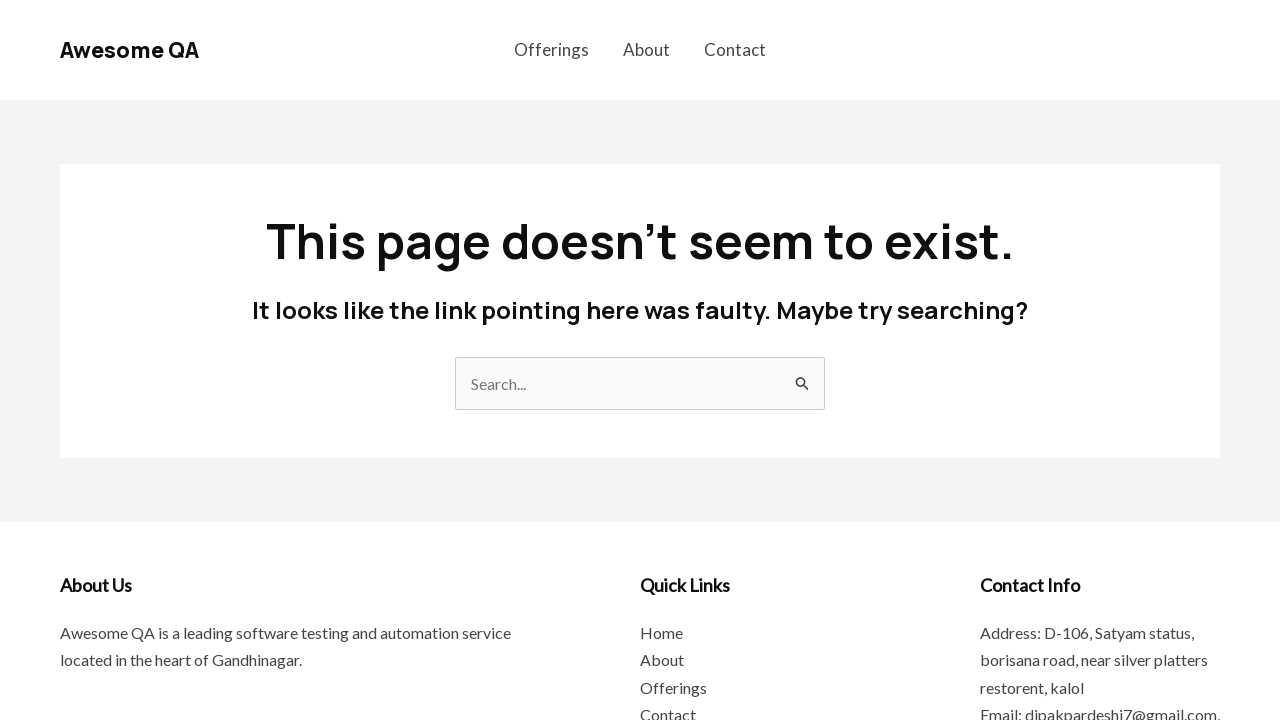